Tests navigation through the Kids Wear menu by hovering over it, clicking on Boys link, selecting the first product, and verifying the product name is "Boys Shirt White Color"

Starting URL: https://www.testotomasyonu.com/

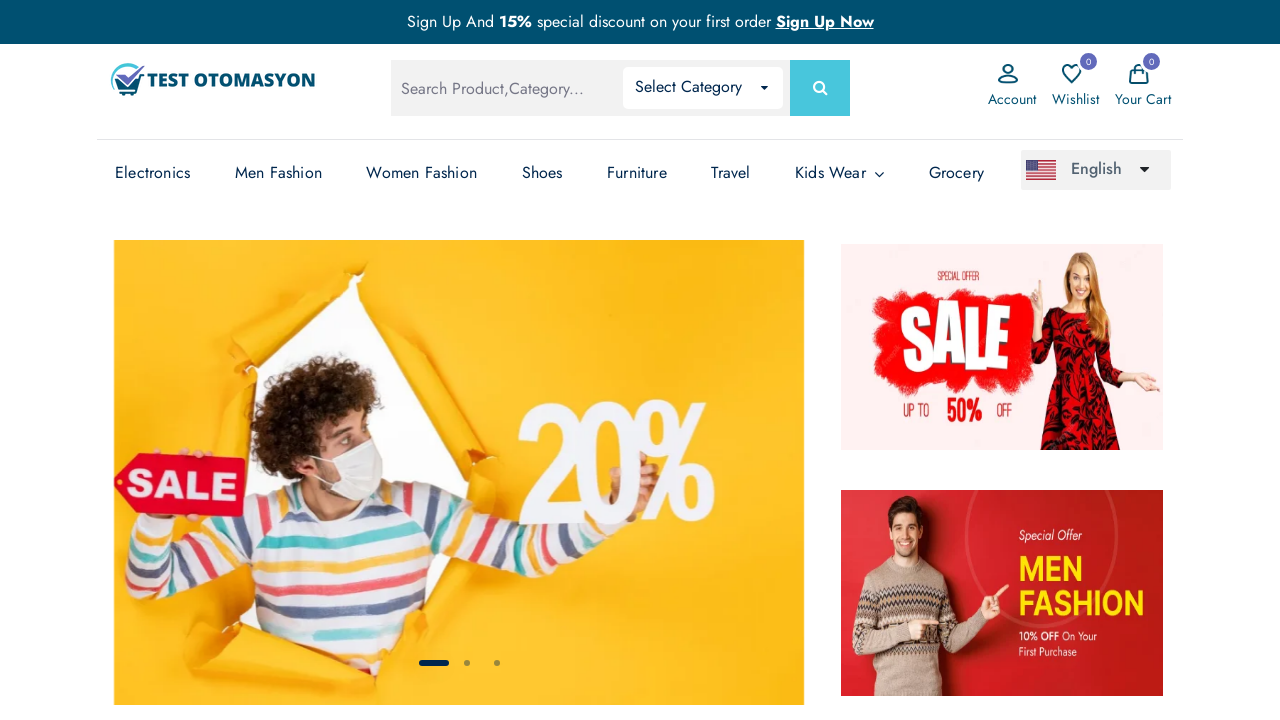

Hovered over Kids Wear menu to open dropdown at (840, 173) on (//li[@class='has-sub'])[7]
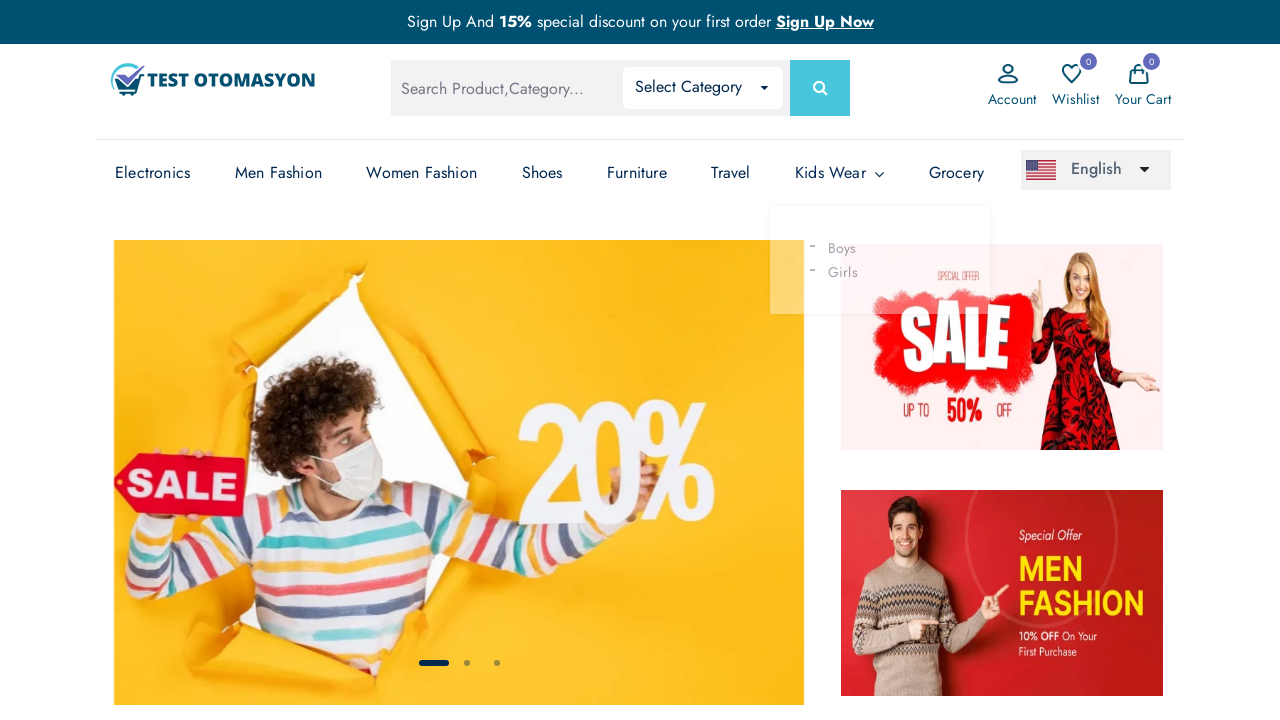

Waited for dropdown menu to appear
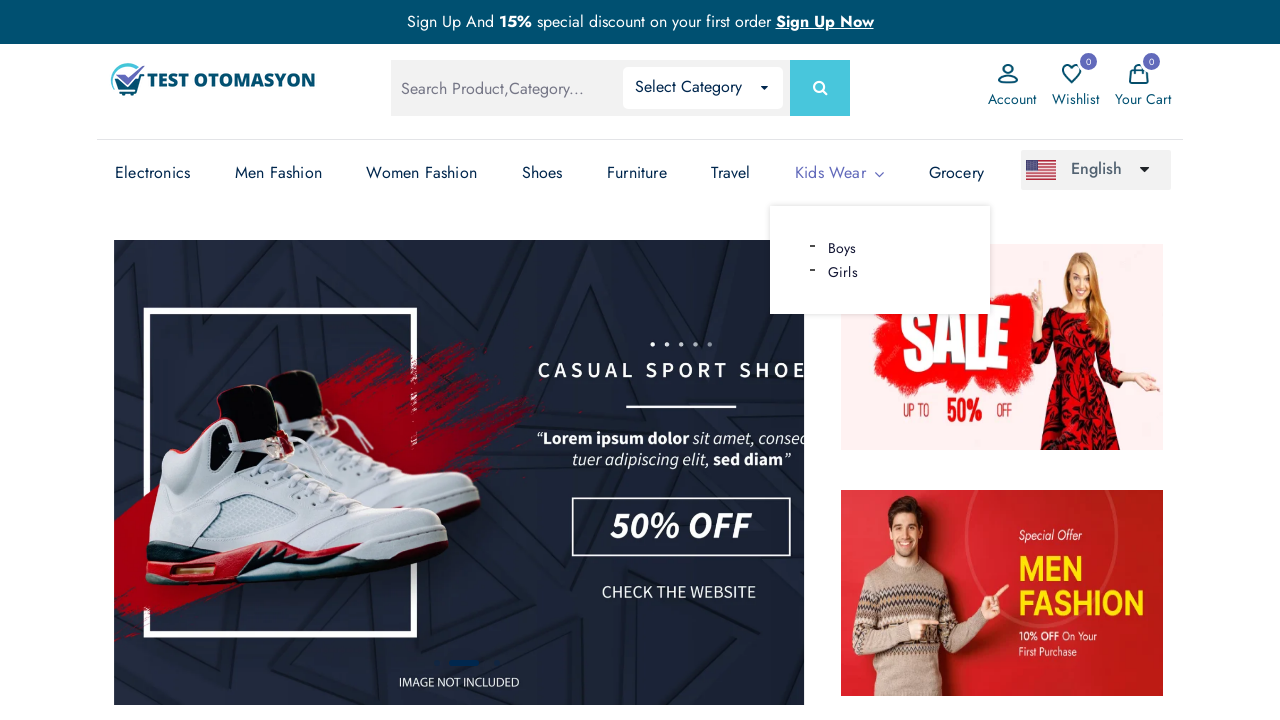

Clicked on Boys link in dropdown menu at (827, 248) on xpath=//*[.='Boys']
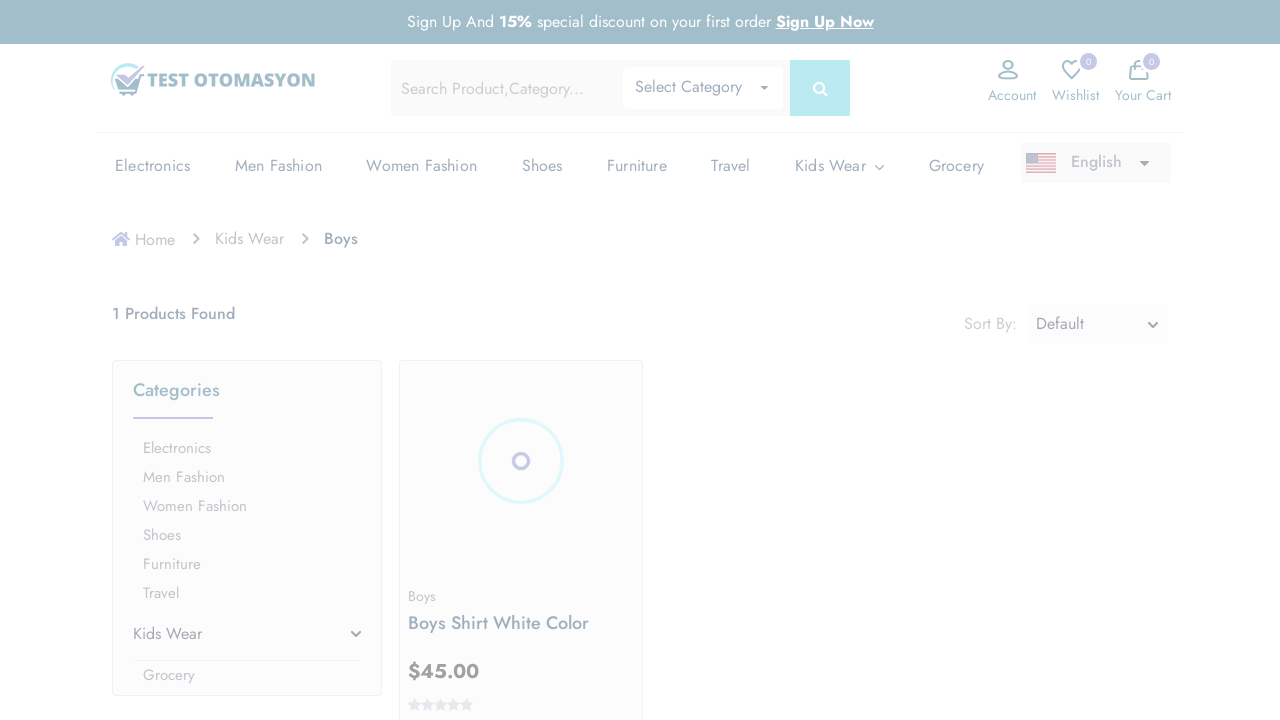

Clicked on the first product at (521, 540) on (//*[@*='product-box mb-2 pb-1'])[1]
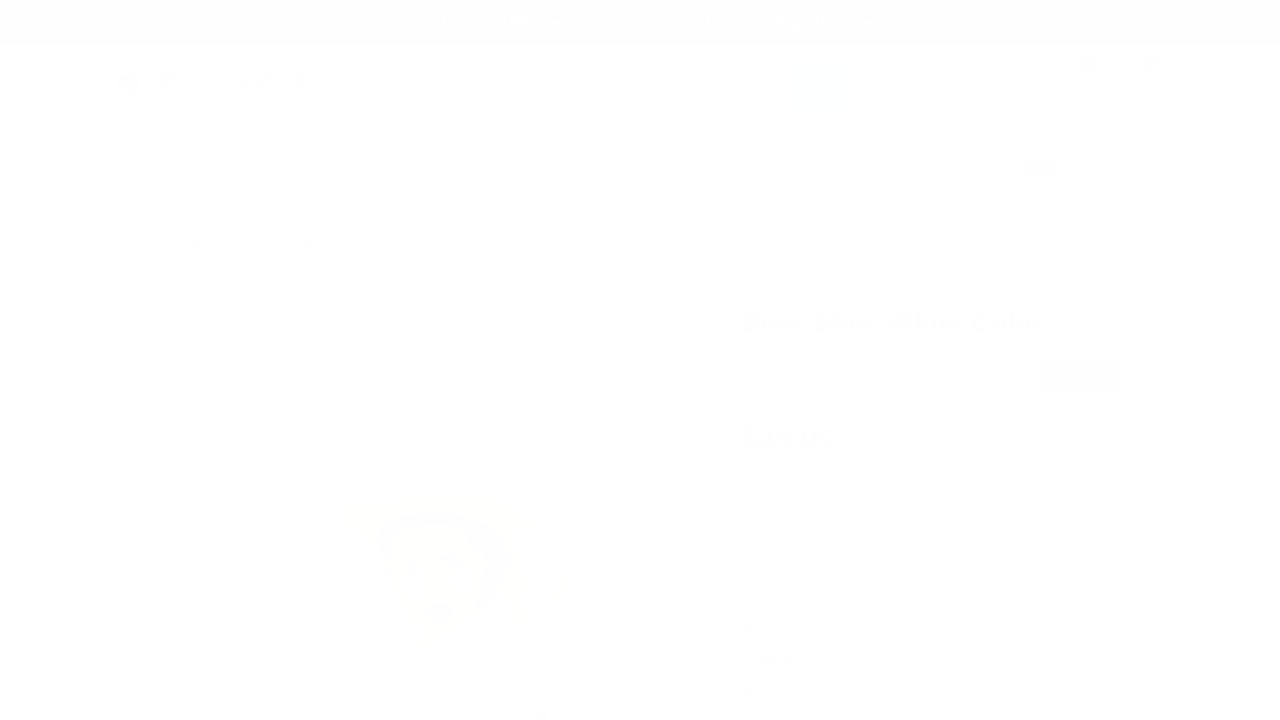

Waited for product name element to load
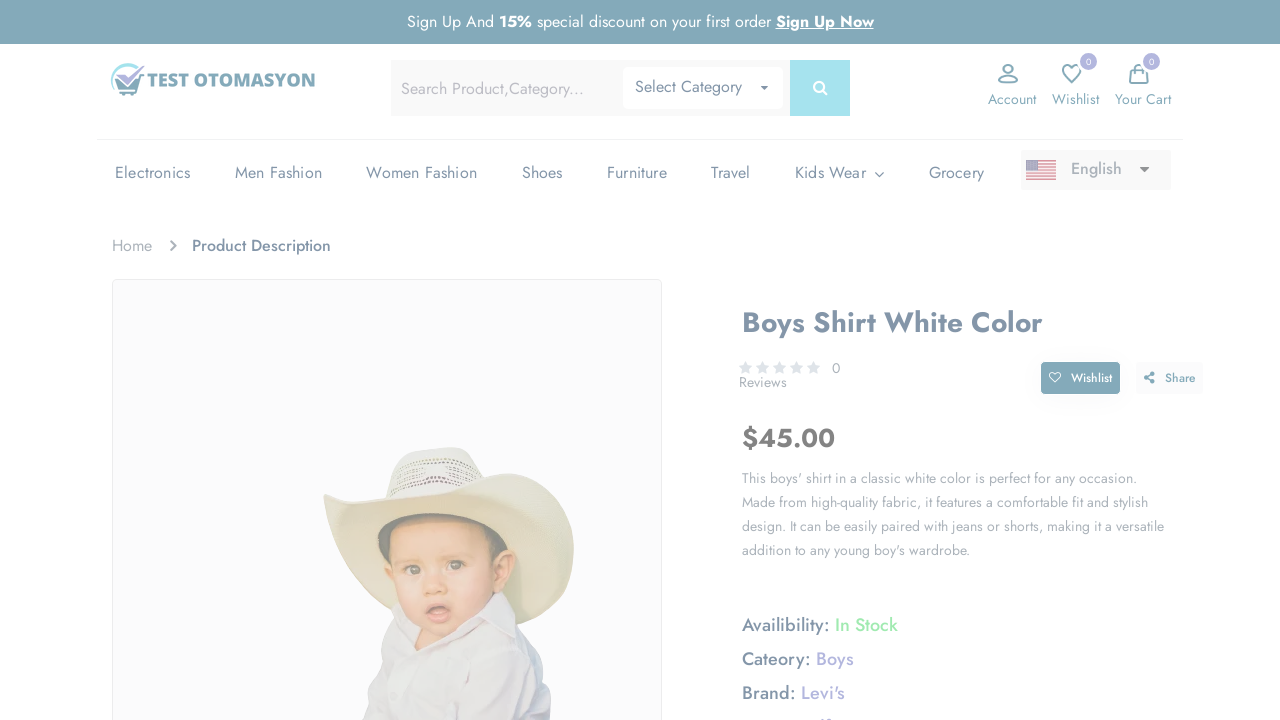

Verified product name is 'Boys Shirt White Color'
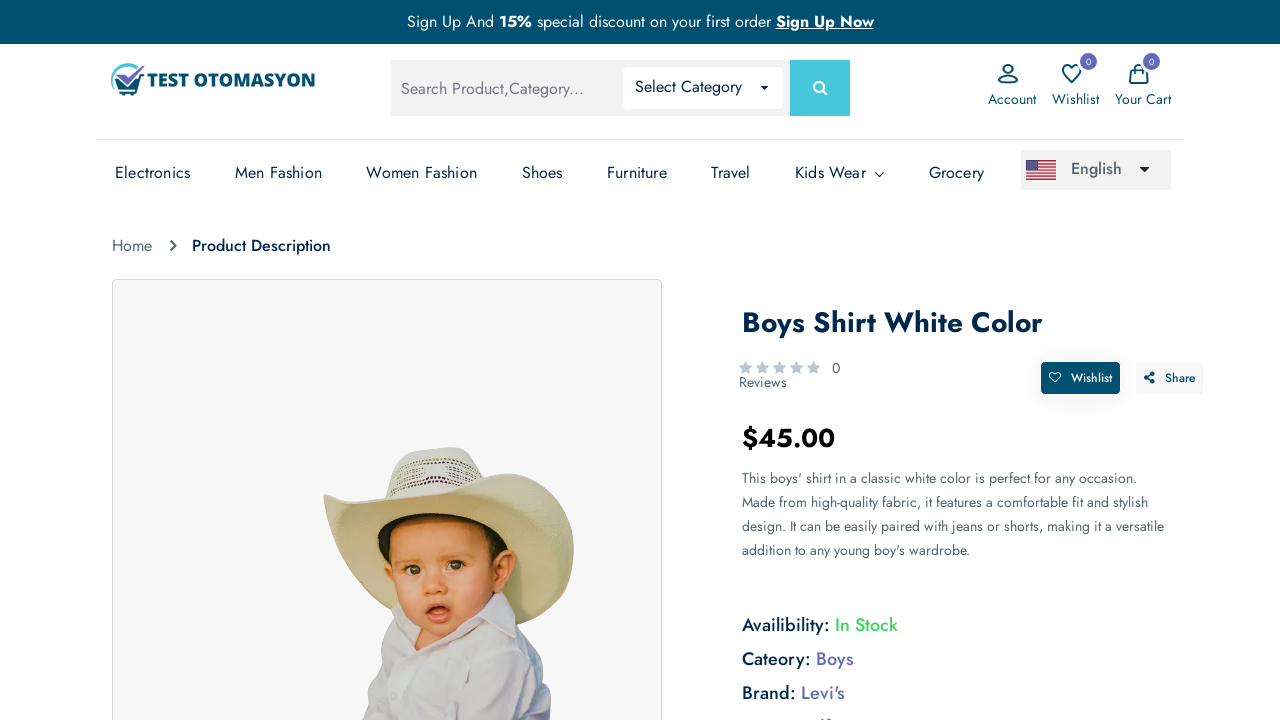

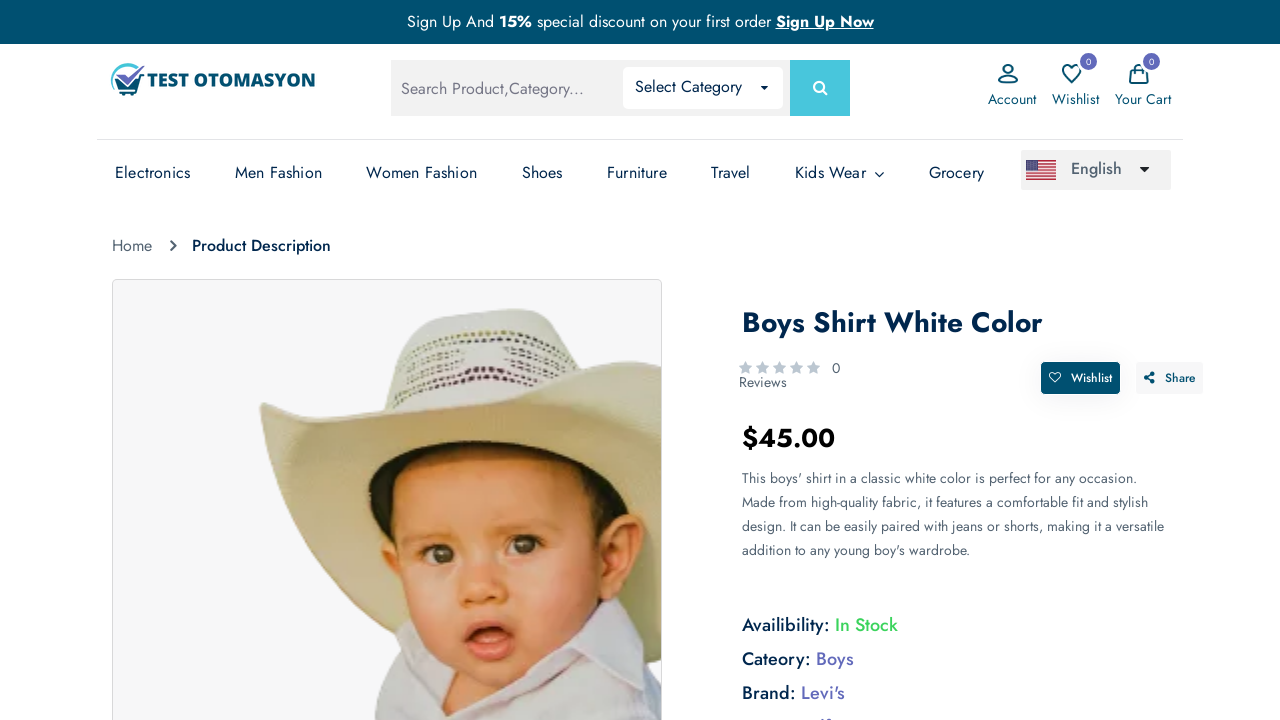